Tests iframe switching by navigating to the jQuery UI datepicker demo page and clicking on the datepicker input element within an iframe.

Starting URL: https://jqueryui.com/datepicker/

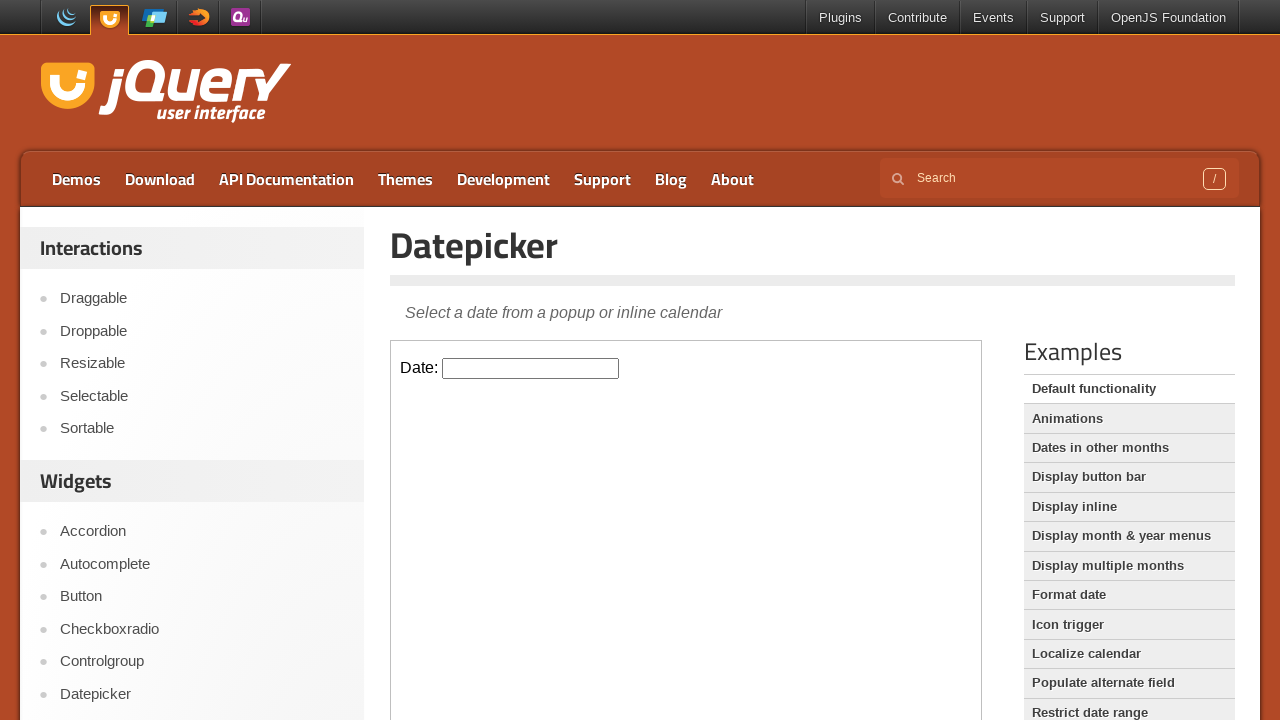

Located iframe with class 'demo-frame'
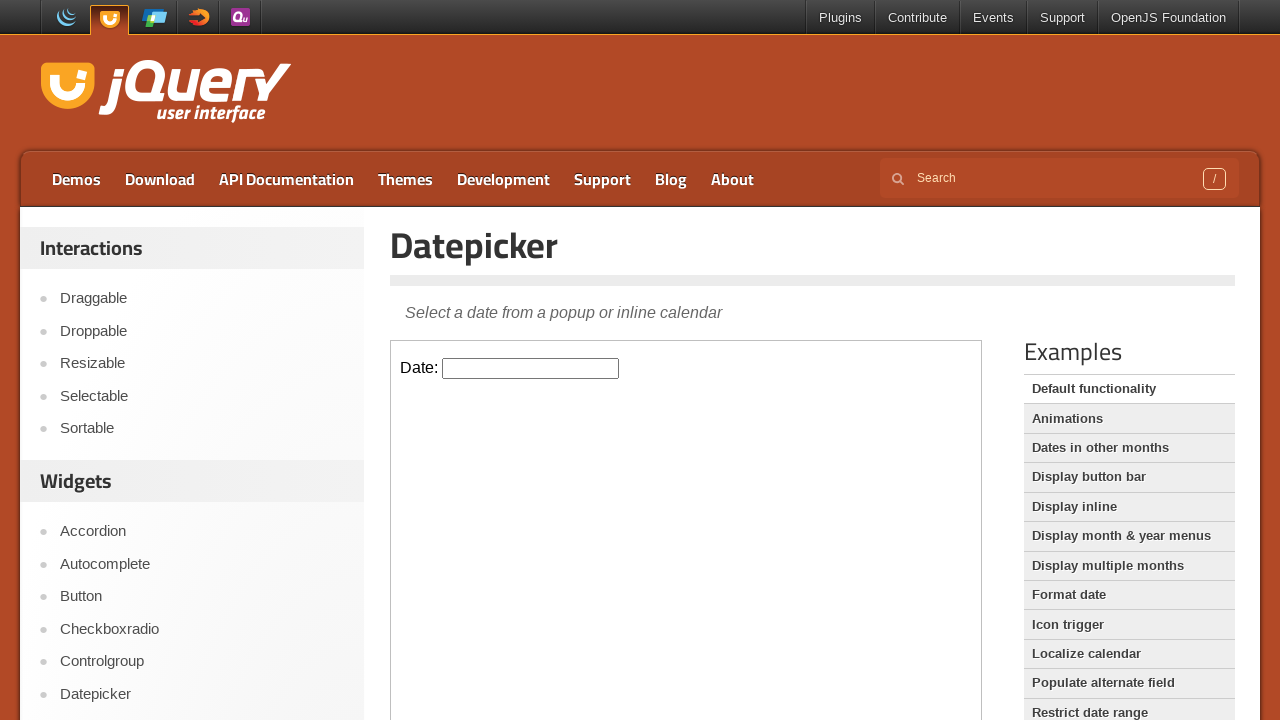

Clicked on the datepicker input element within the iframe at (531, 368) on iframe.demo-frame >> internal:control=enter-frame >> #datepicker
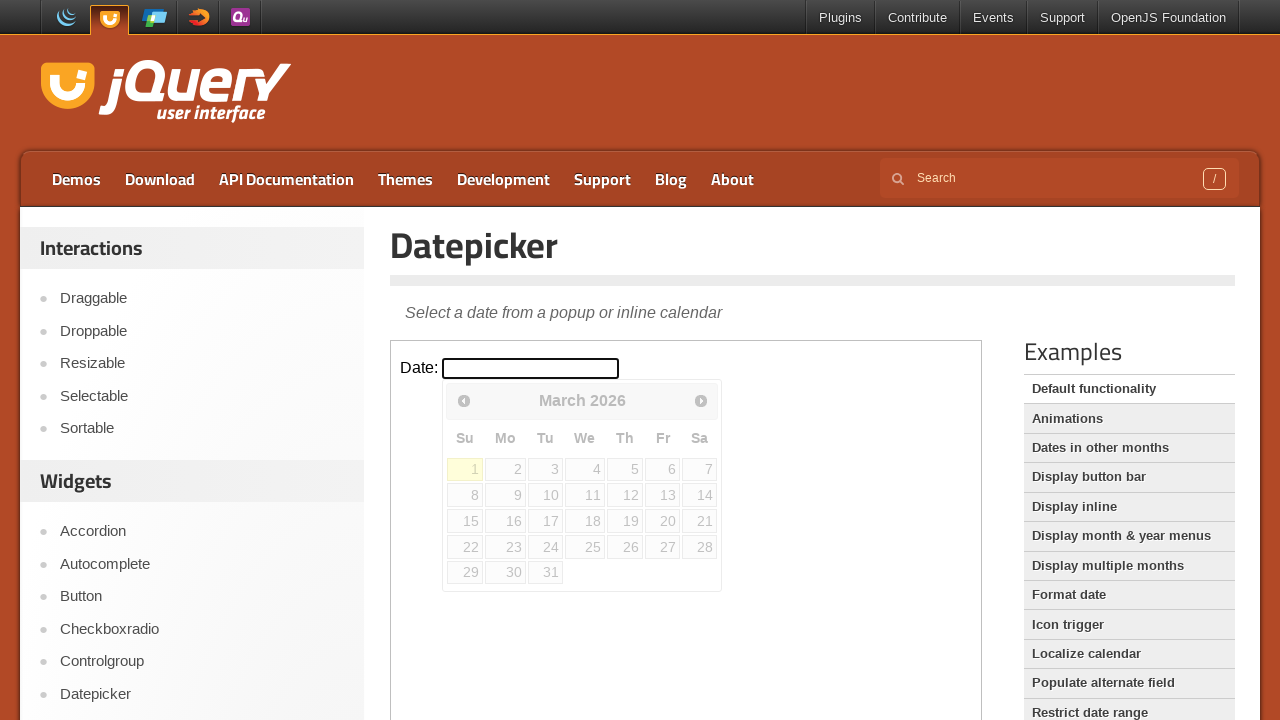

Datepicker calendar appeared and is now visible
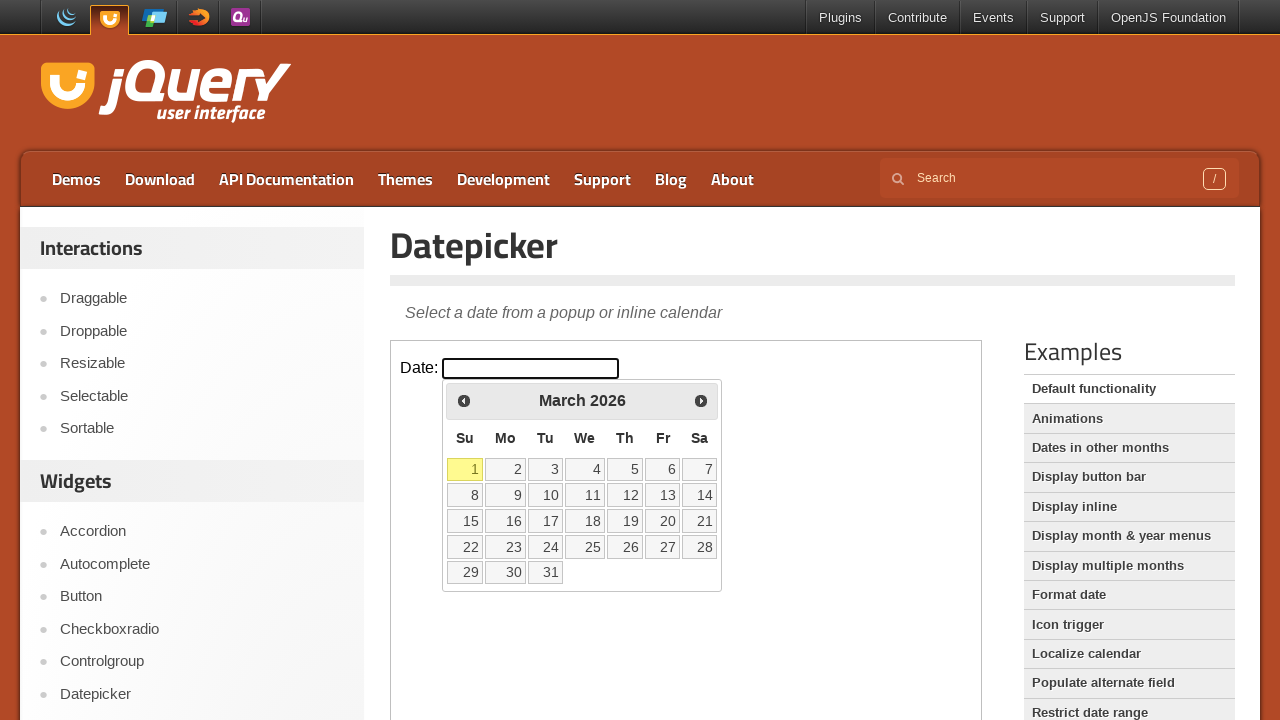

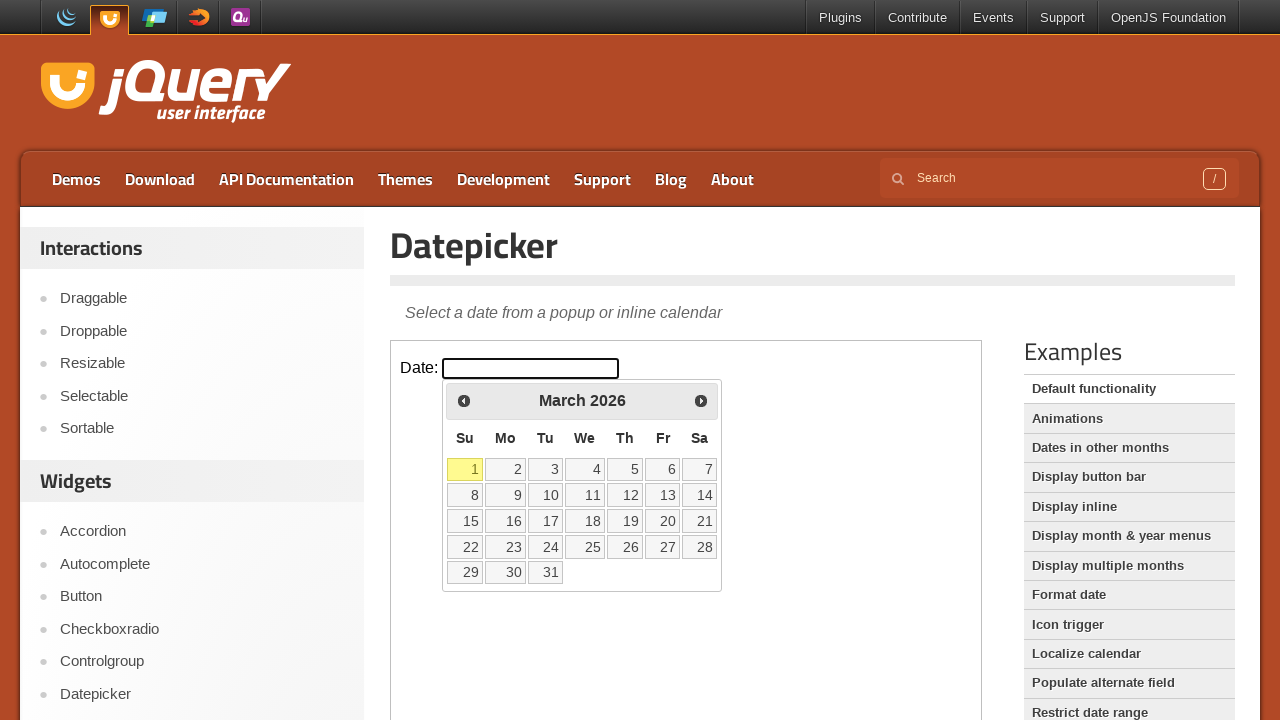